Tests multiple checkbox functionality by locating checkboxes in a table and clicking the one with value "Cheese"

Starting URL: http://www.echoecho.com/htmlforms09.htm

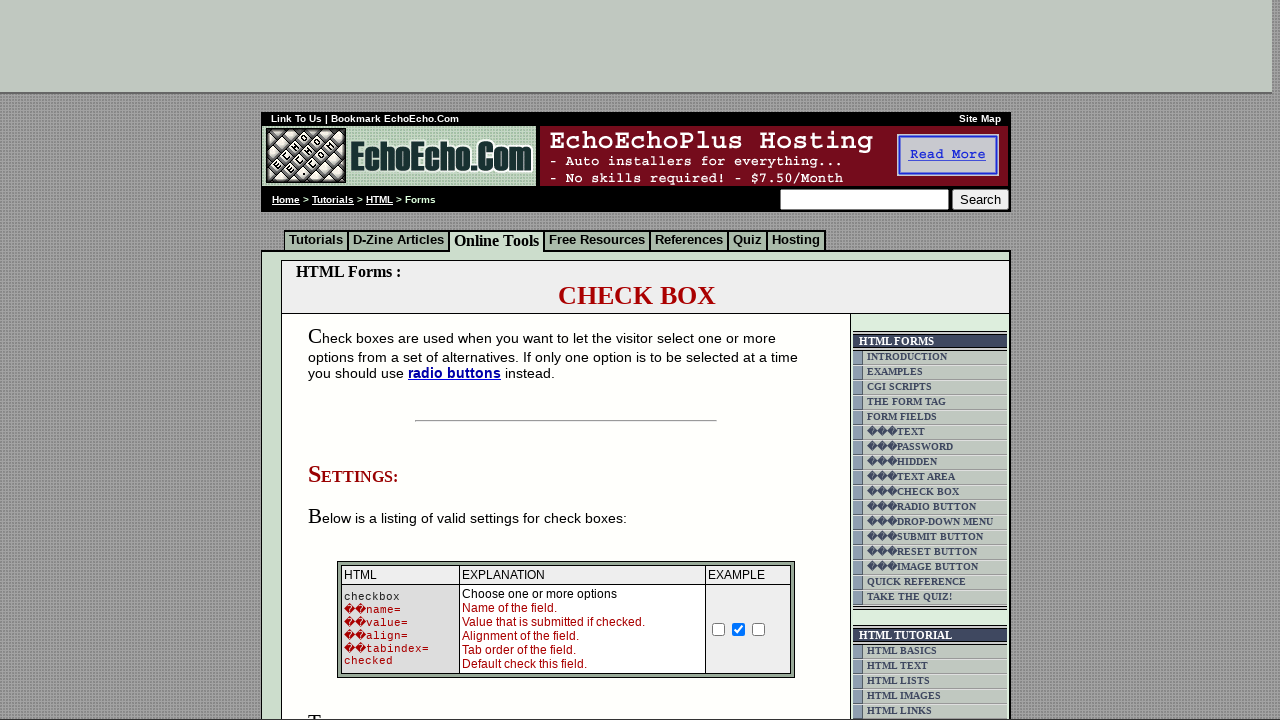

Waited for form table to load
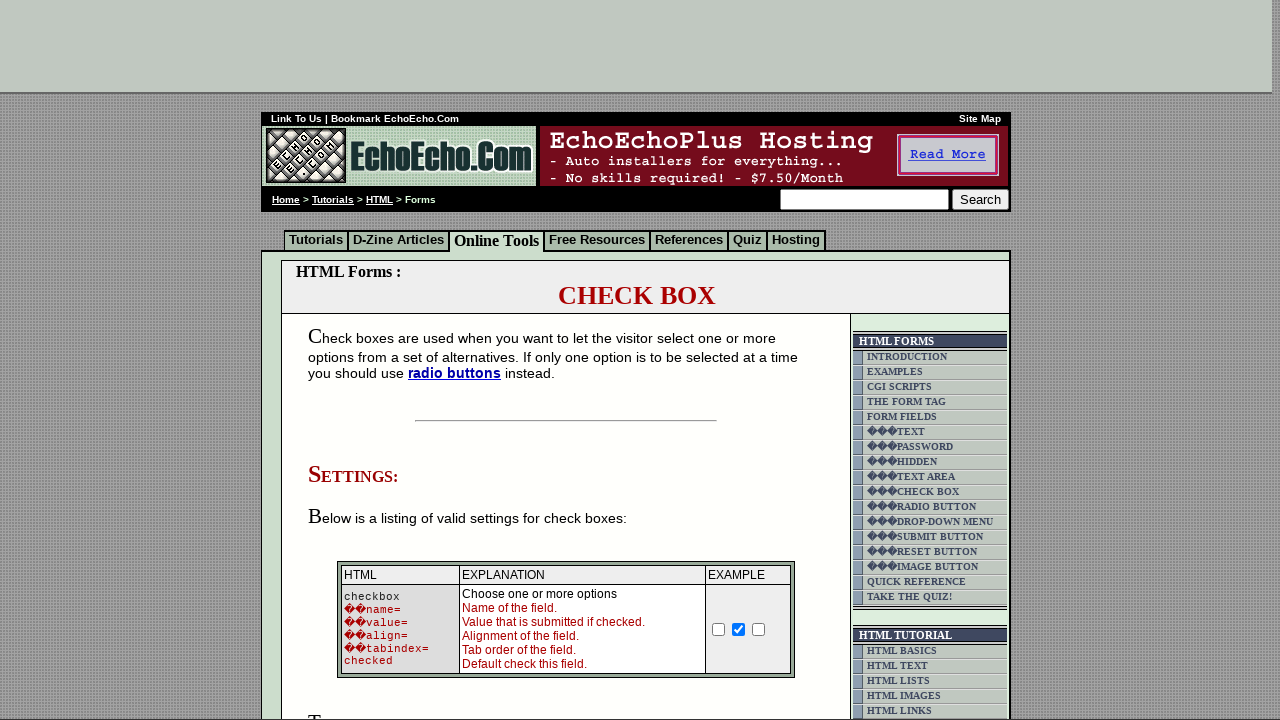

Clicked the checkbox with value 'Cheese' at (354, 360) on input[type='checkbox'][value='Cheese']
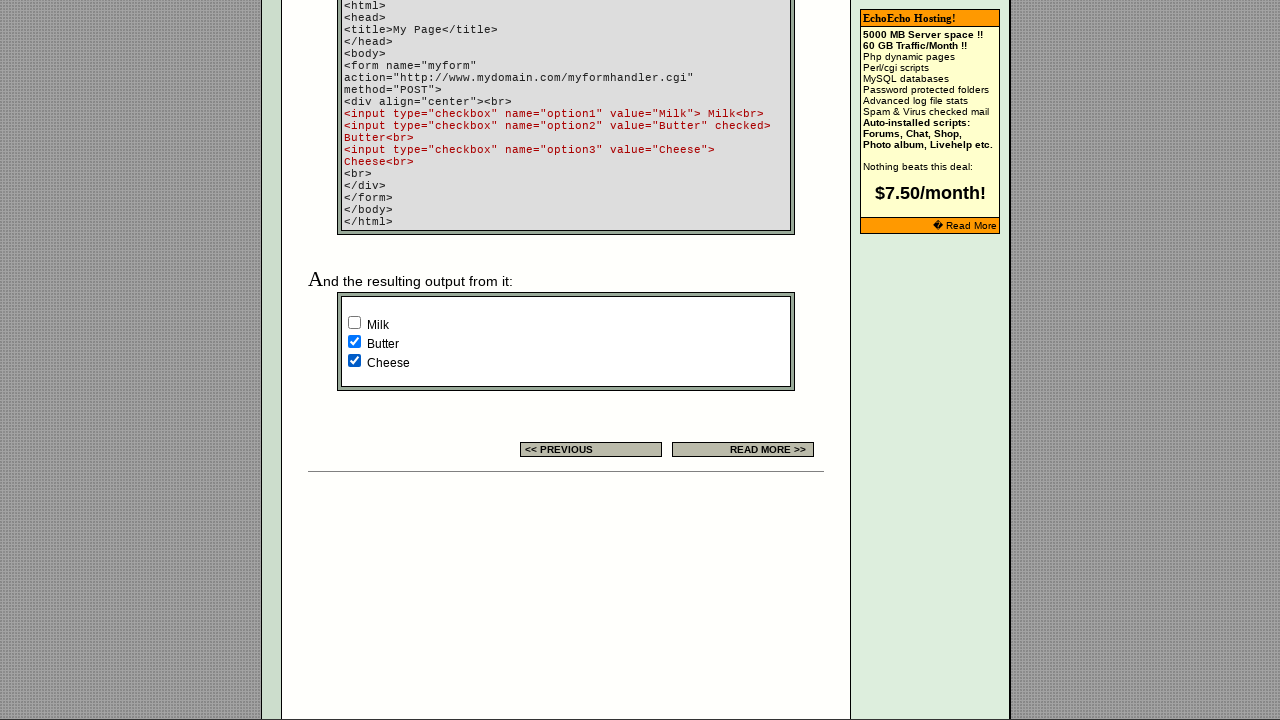

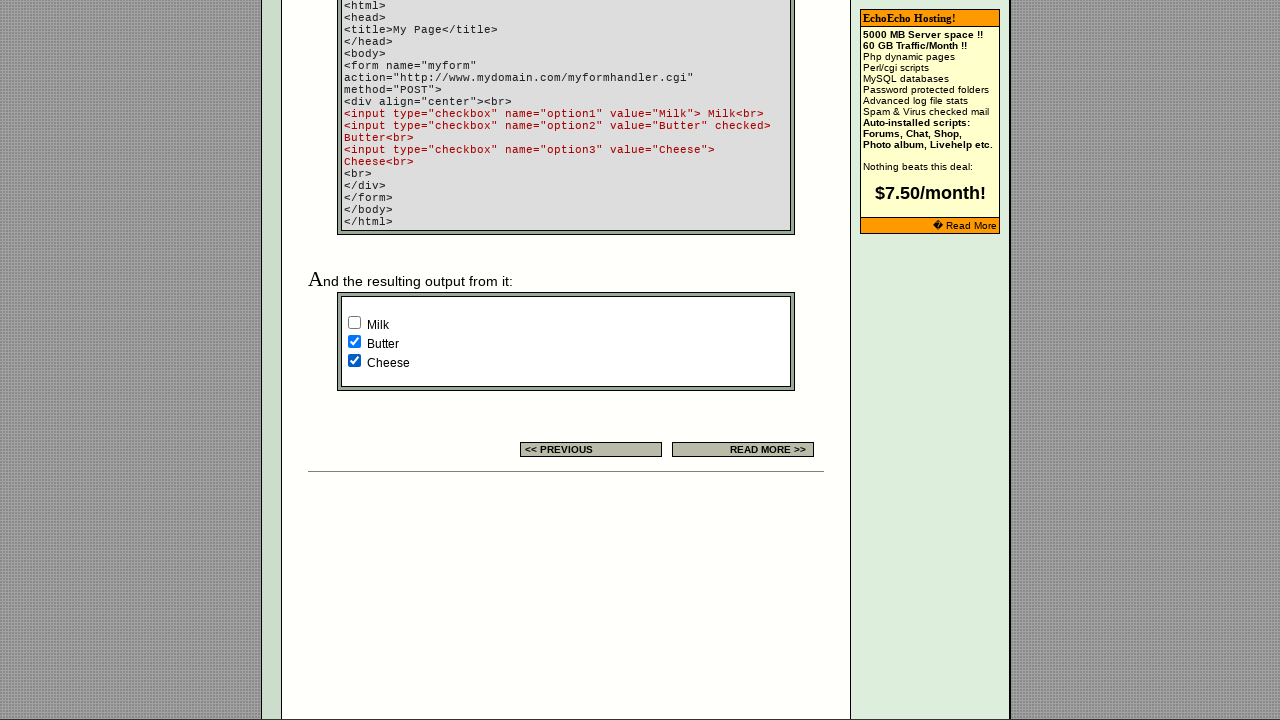